Tests dropdown functionality including single-select and multi-select dropdowns, selecting and deselecting options, and verifying selections

Starting URL: https://syntaxprojects.com/basic-select-dropdown-demo-homework.php

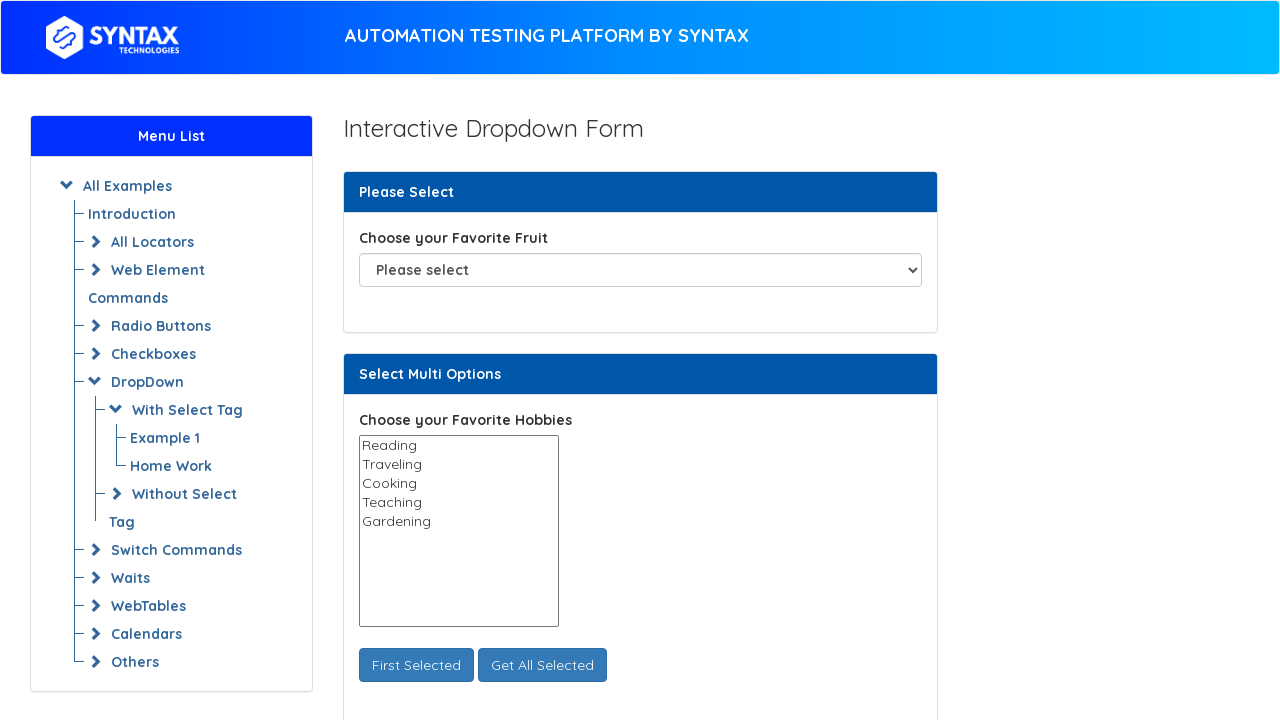

Selected 'Pear' from the favorite fruit dropdown on select#fav_fruit_selector
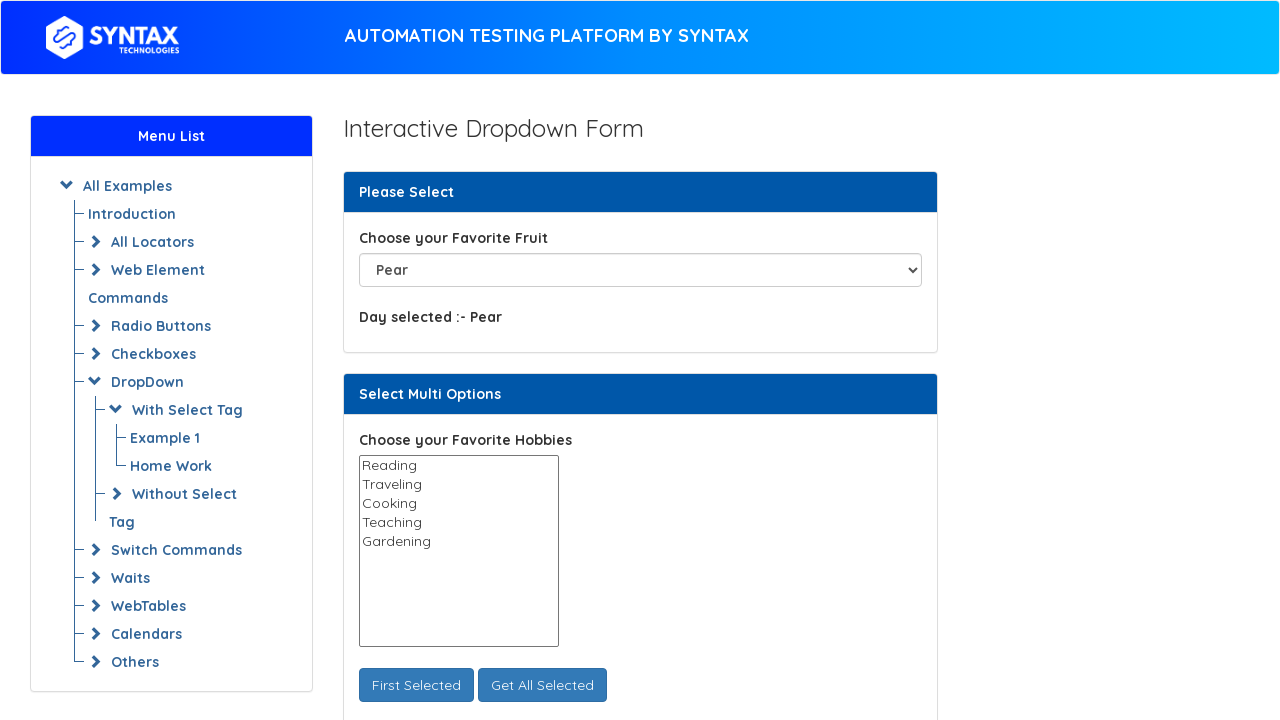

Retrieved all options from the fruit dropdown
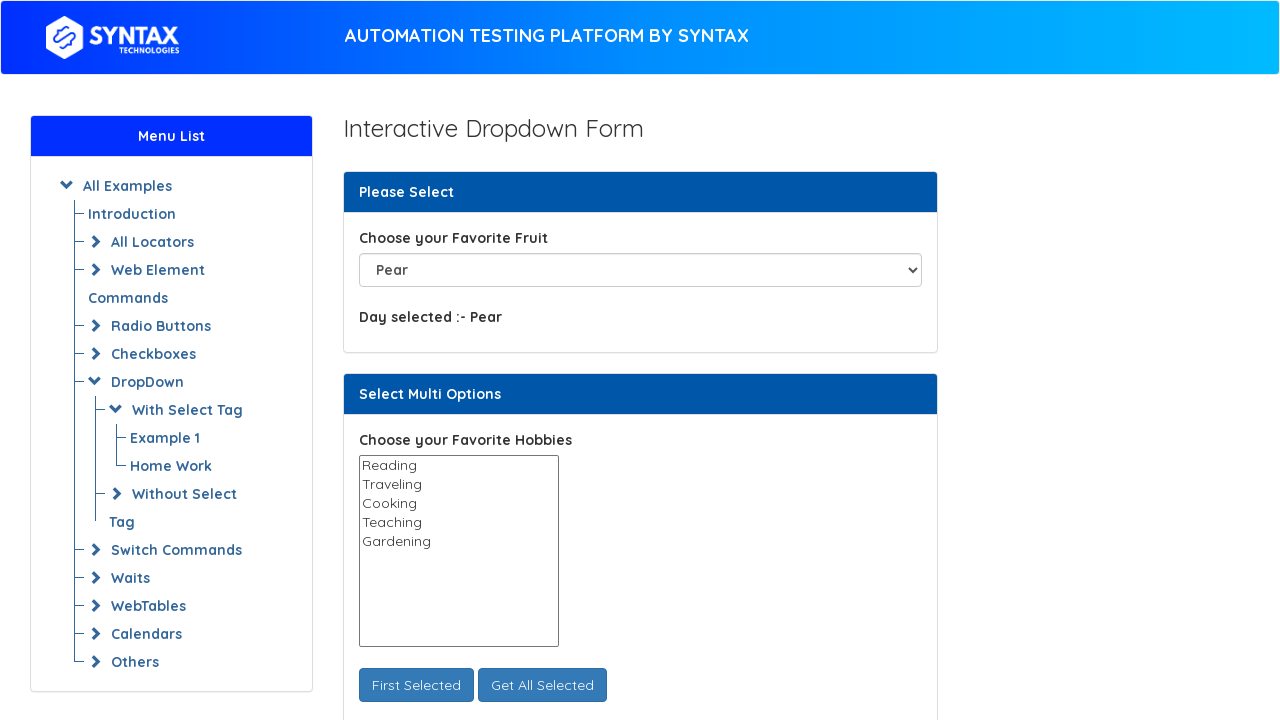

Located the multi-select hobbies dropdown
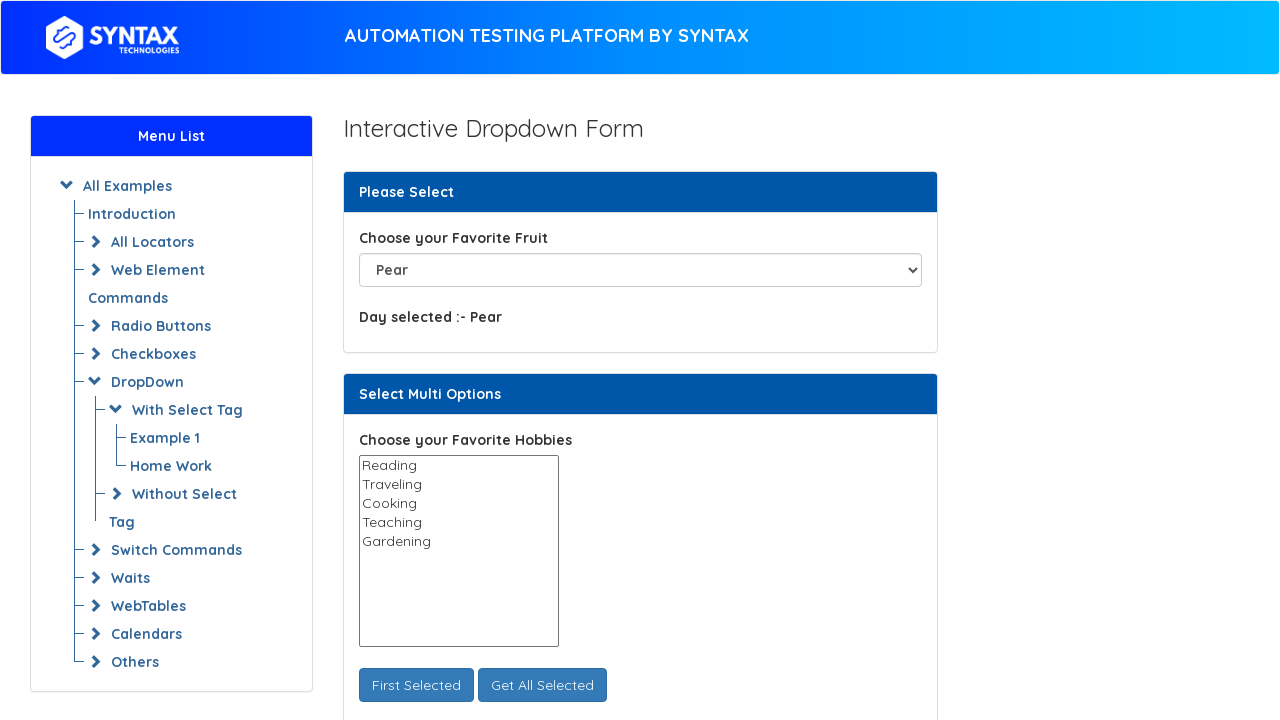

Selected multiple hobbies: Traveling, Cooking, and Gardening on select#select_multi_hobbies
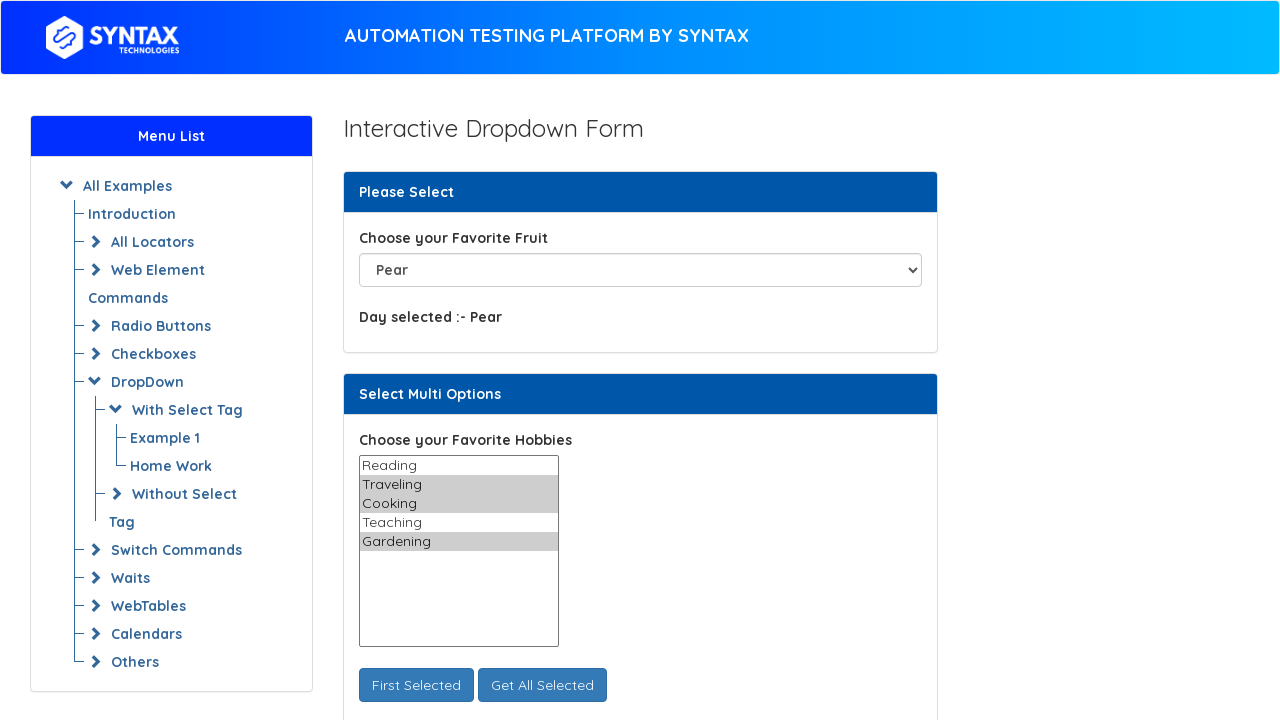

Clicked 'Get All Selected' button to display hobby selections at (542, 685) on button#get_all
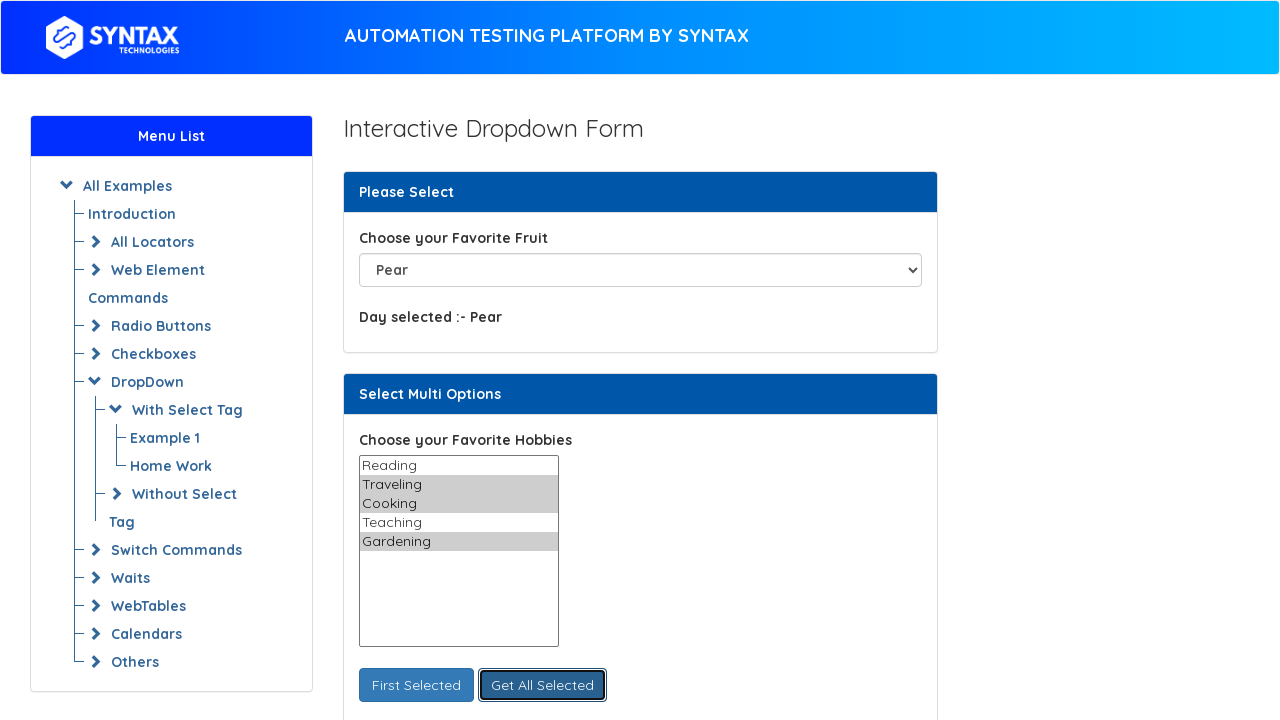

Waited for the selection display to complete
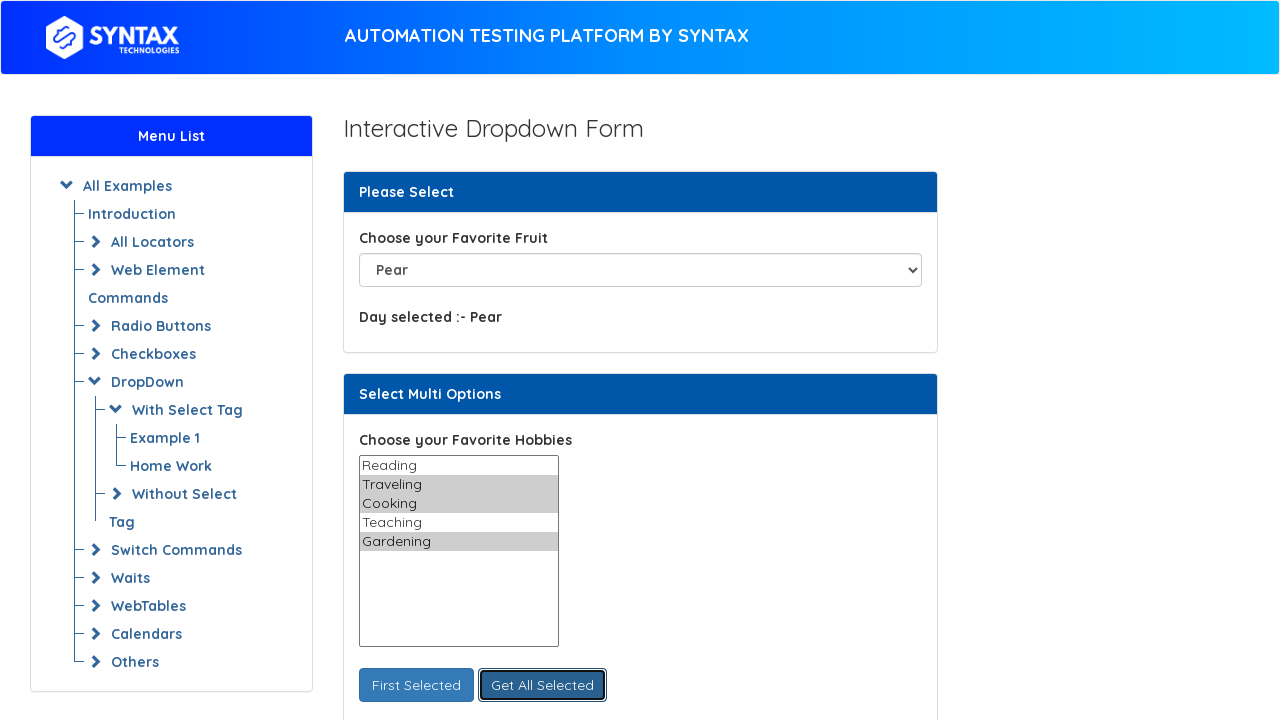

Deselected 'Traveling' by reselecting only Cooking and Gardening on select#select_multi_hobbies
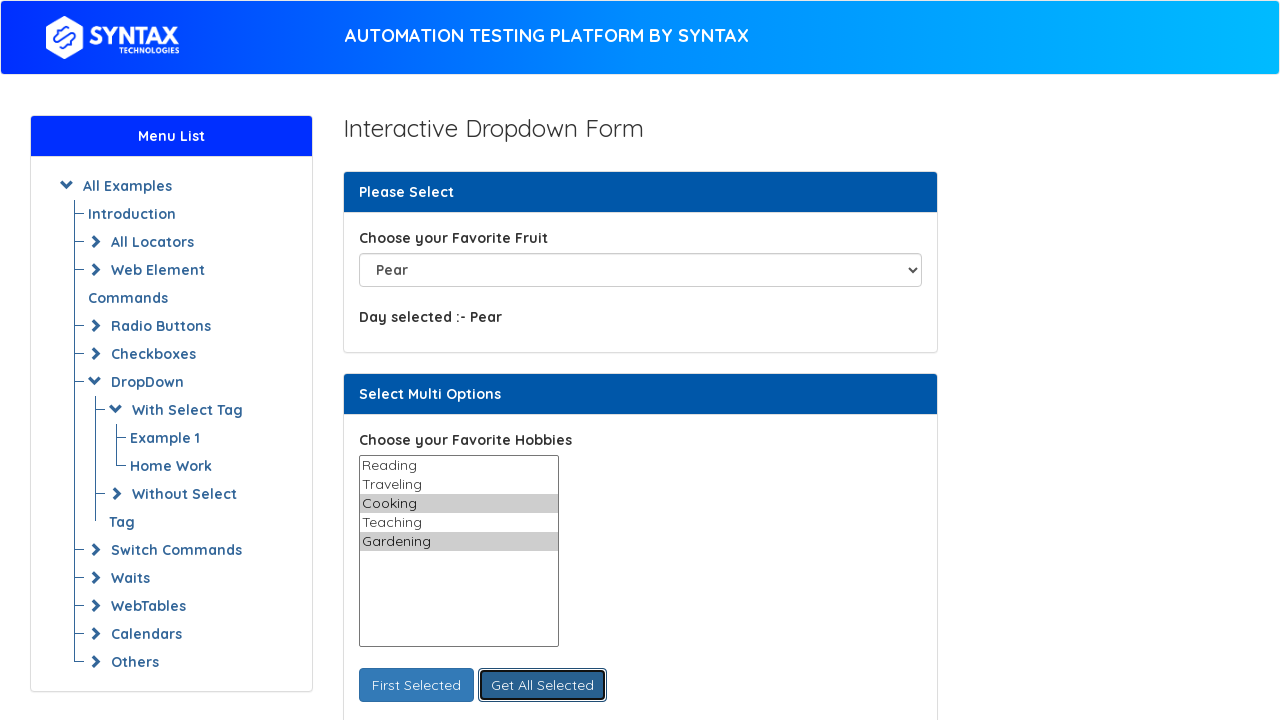

Clicked 'Get All Selected' button again to verify the updated selections at (542, 685) on button#get_all
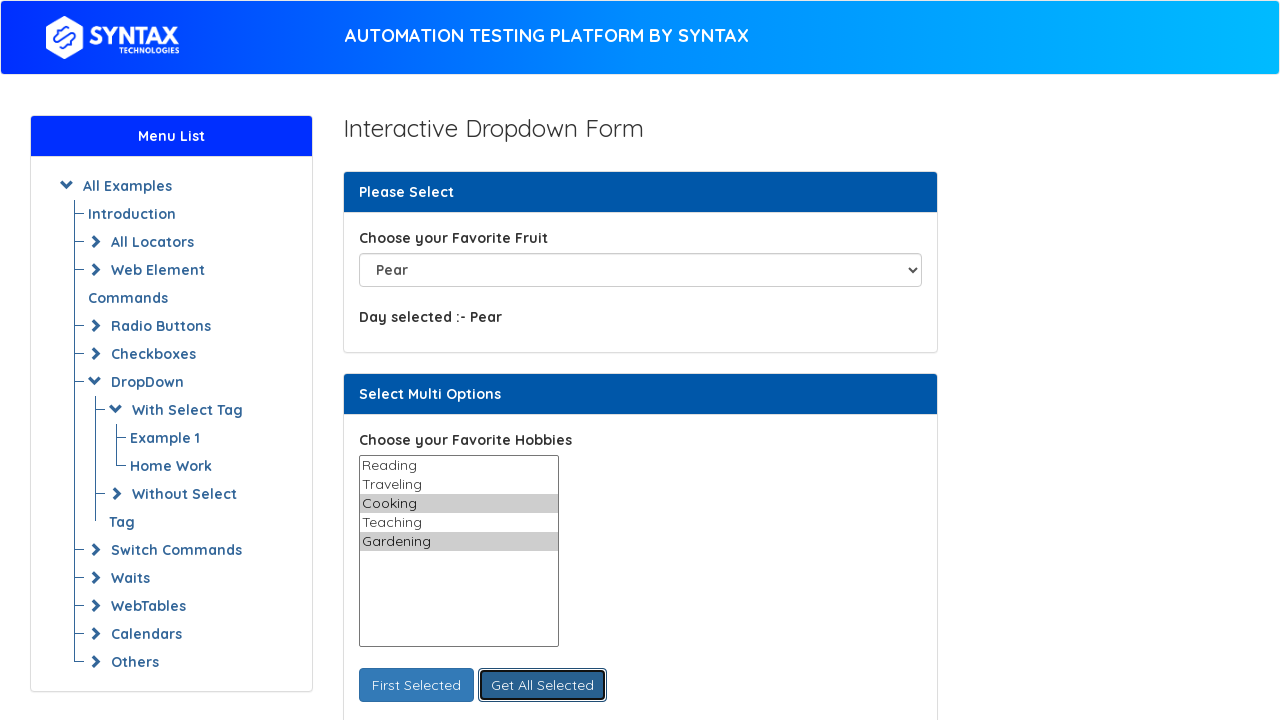

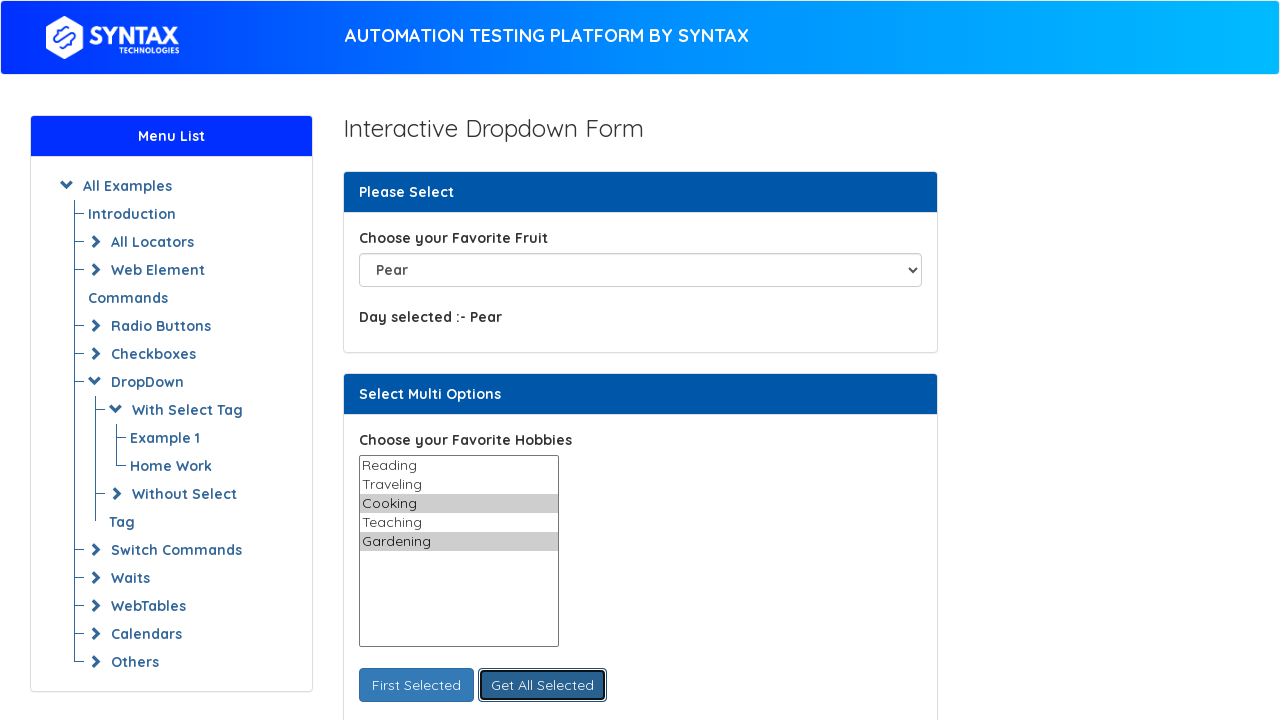